Tests a form filling exercise by clicking a calculated link text, then filling out a multi-field form with personal information (first name, last name, city, country) and submitting it.

Starting URL: http://suninjuly.github.io/find_link_text

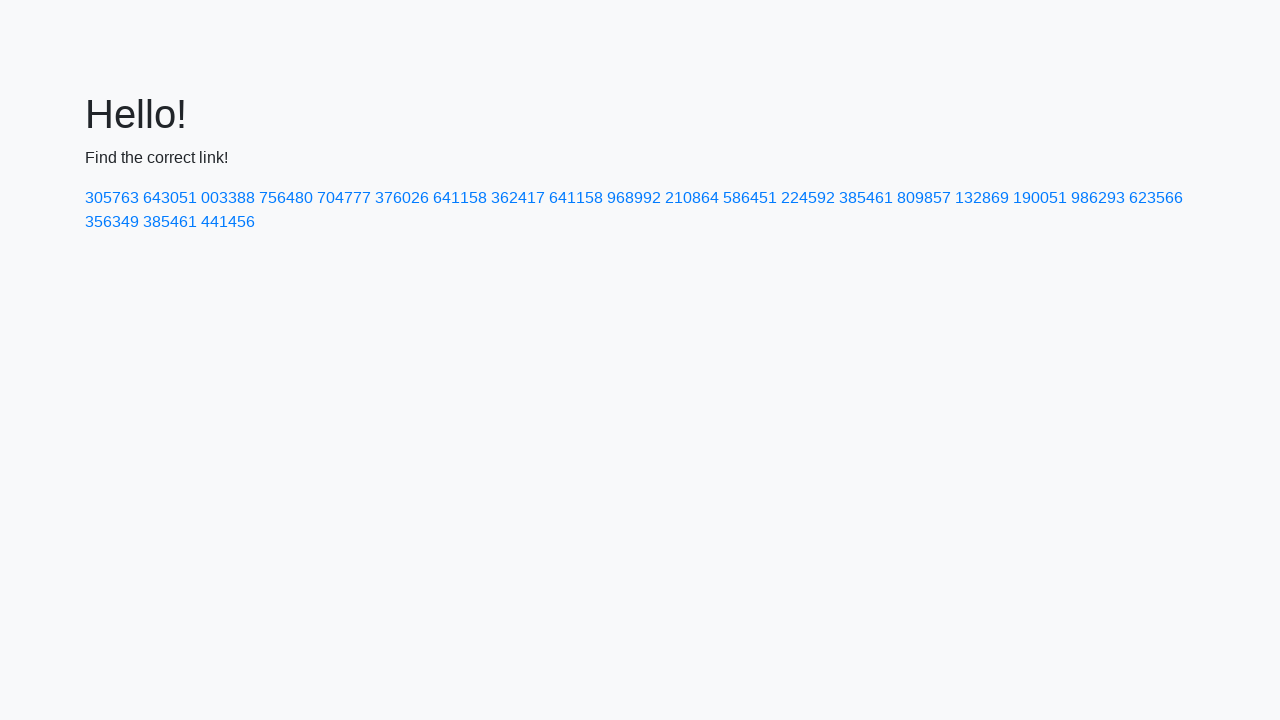

Clicked link with calculated text value: 224592 at (808, 198) on text=224592
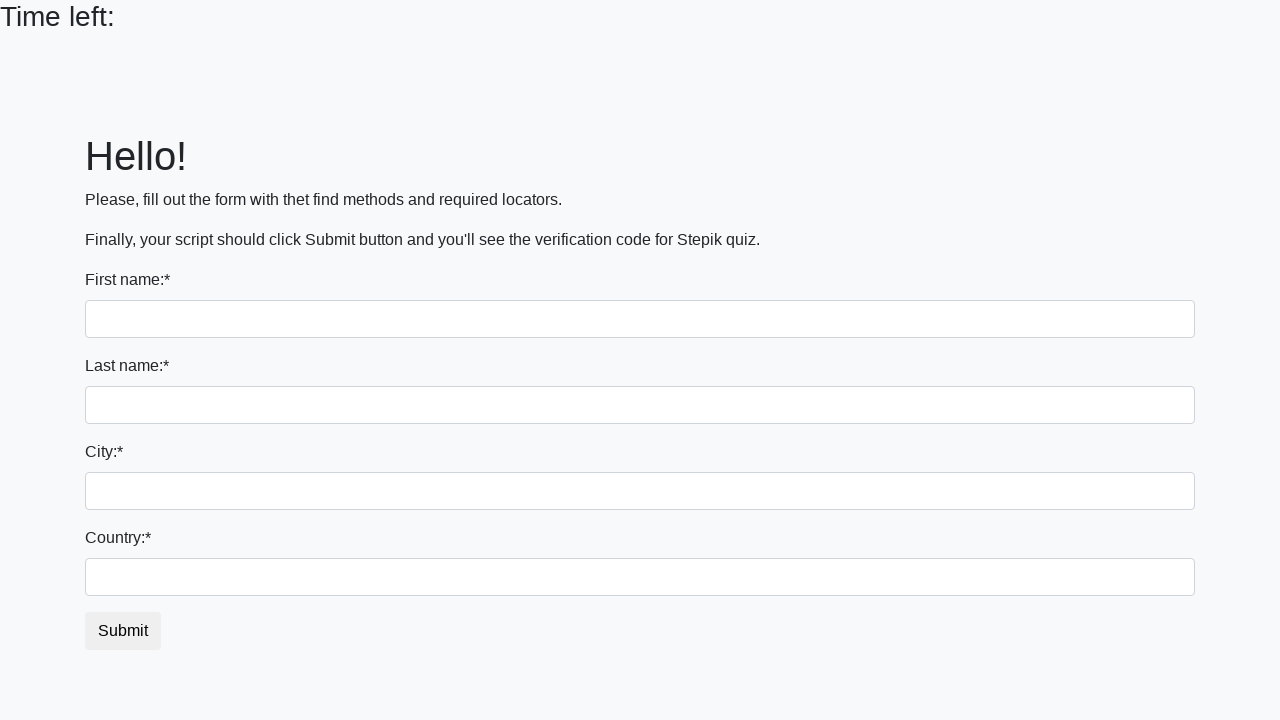

Filled first name field with 'Ivan' on input
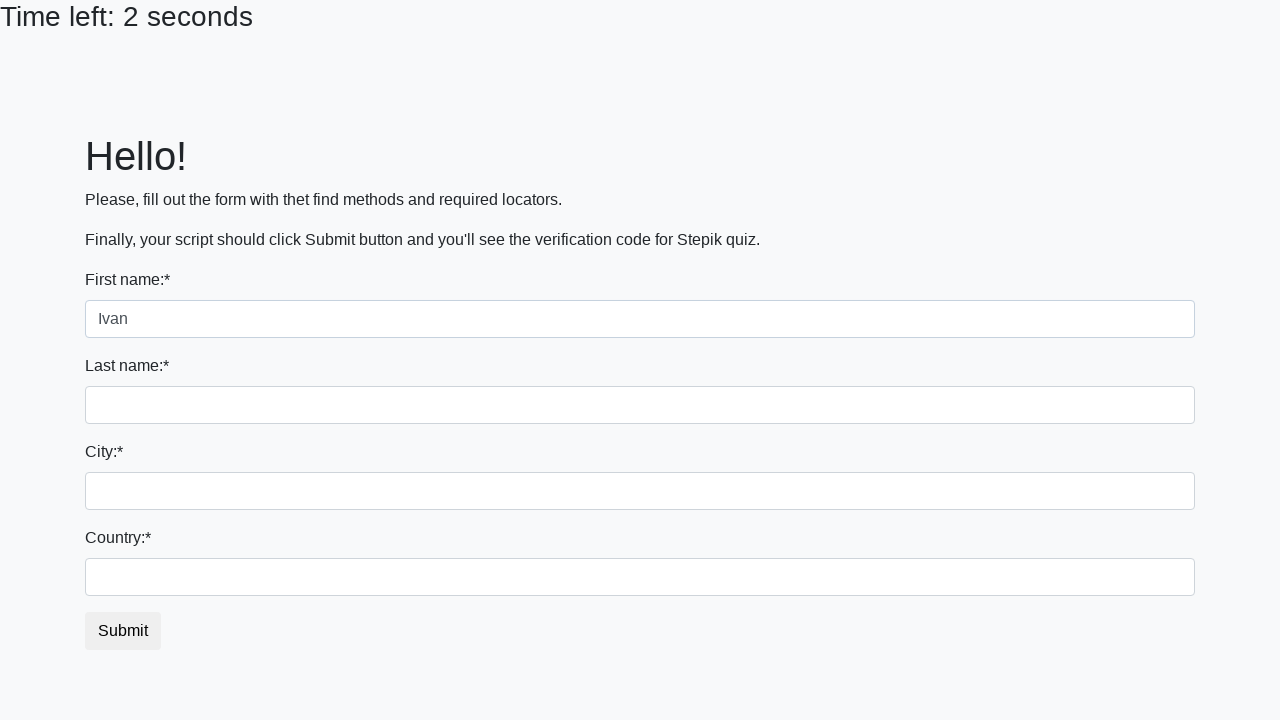

Filled last name field with 'Petrov' on input[name='last_name']
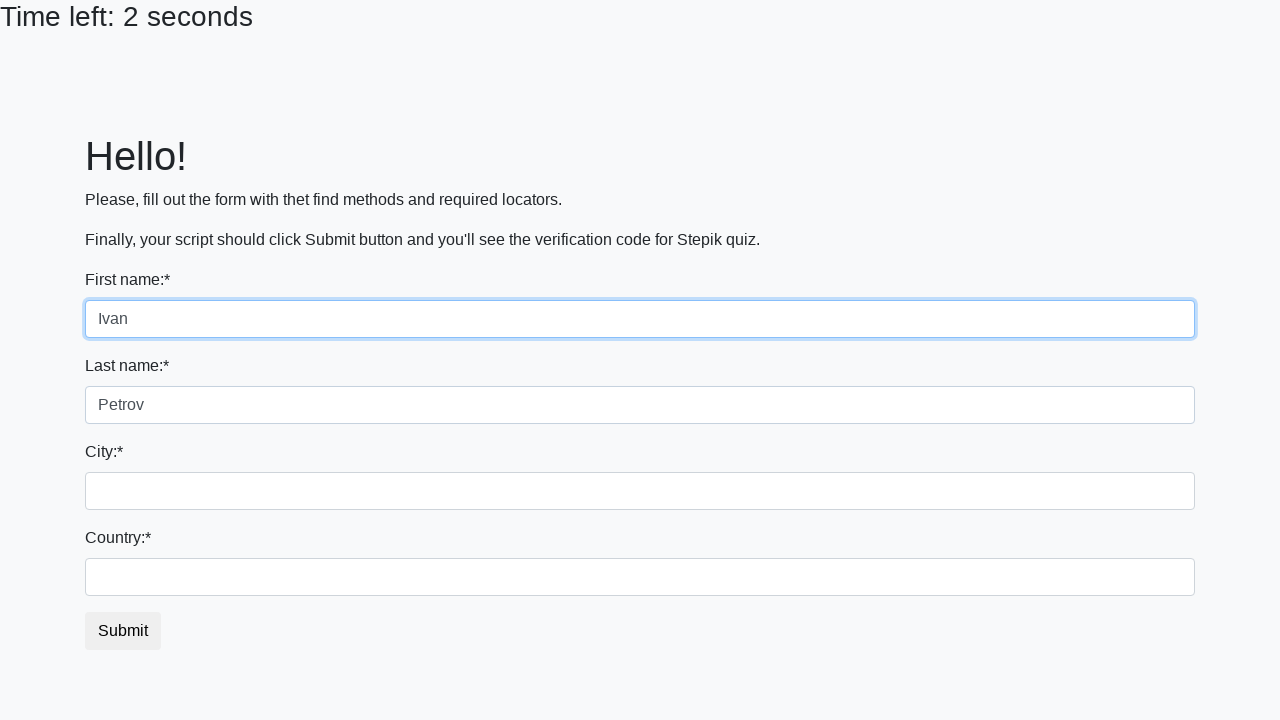

Filled city field with 'Smolensk' on .city
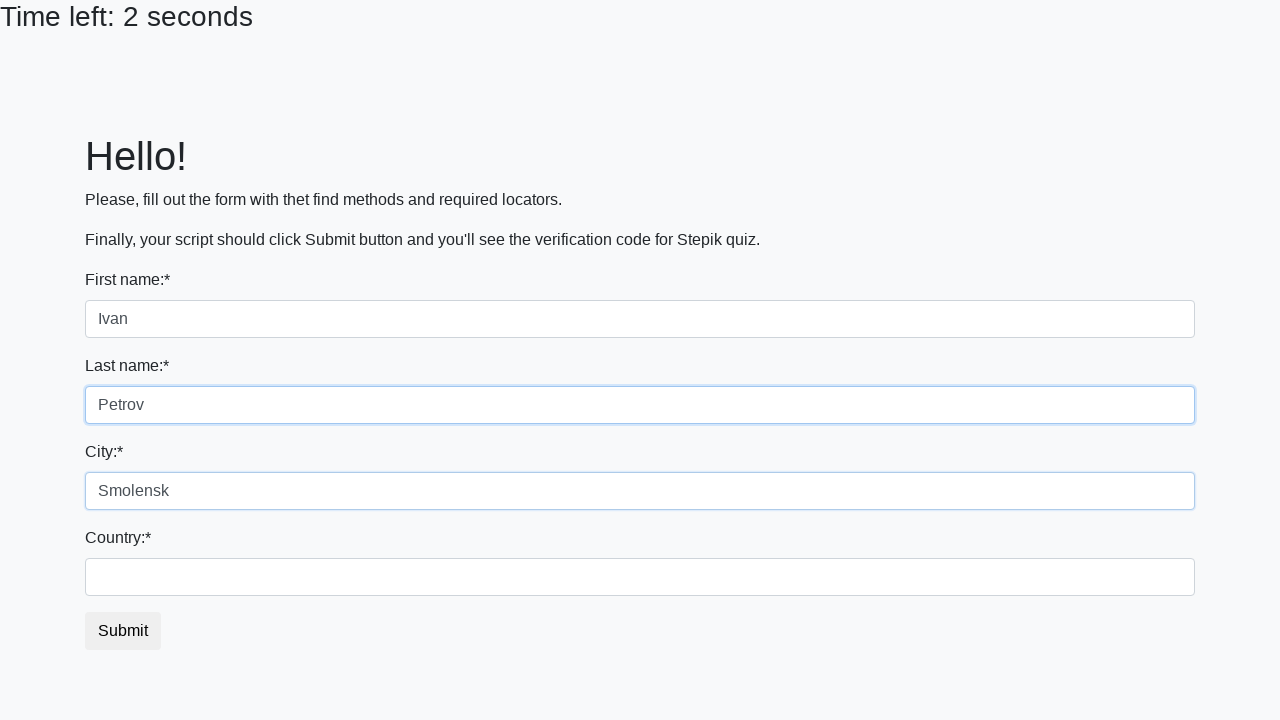

Filled country field with 'Russia' on #country
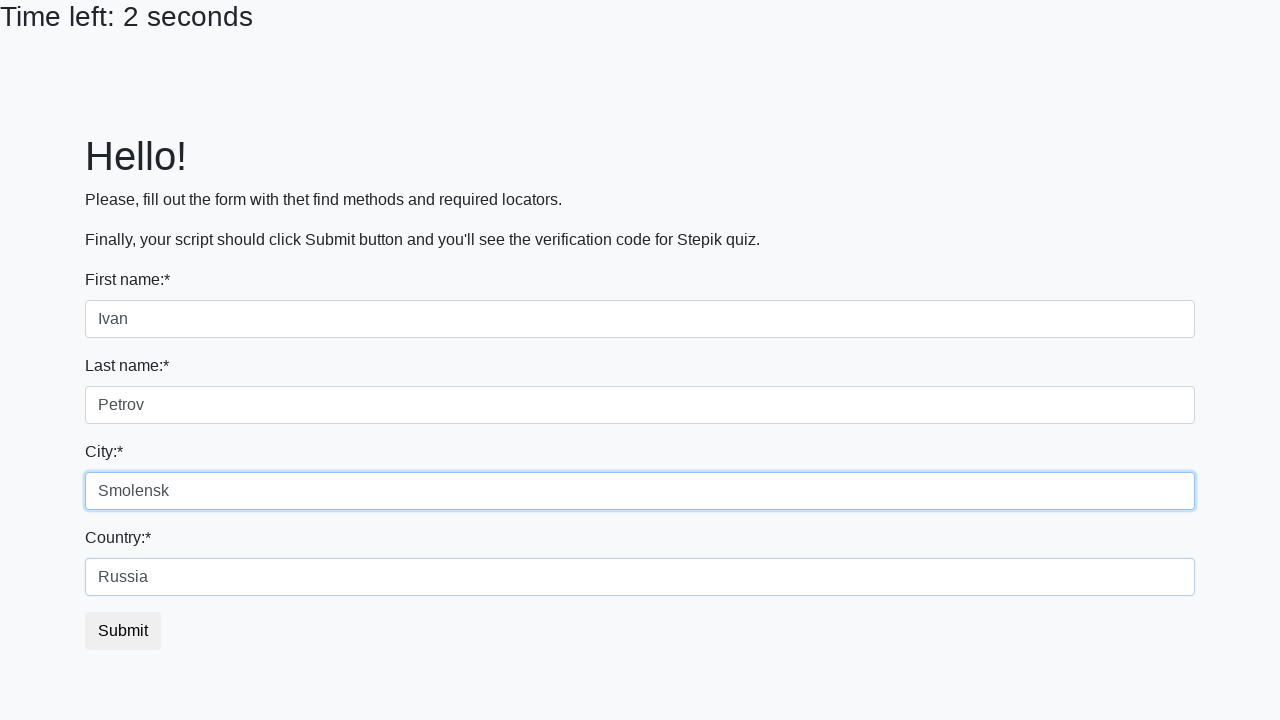

Clicked submit button to submit form at (123, 631) on button.btn
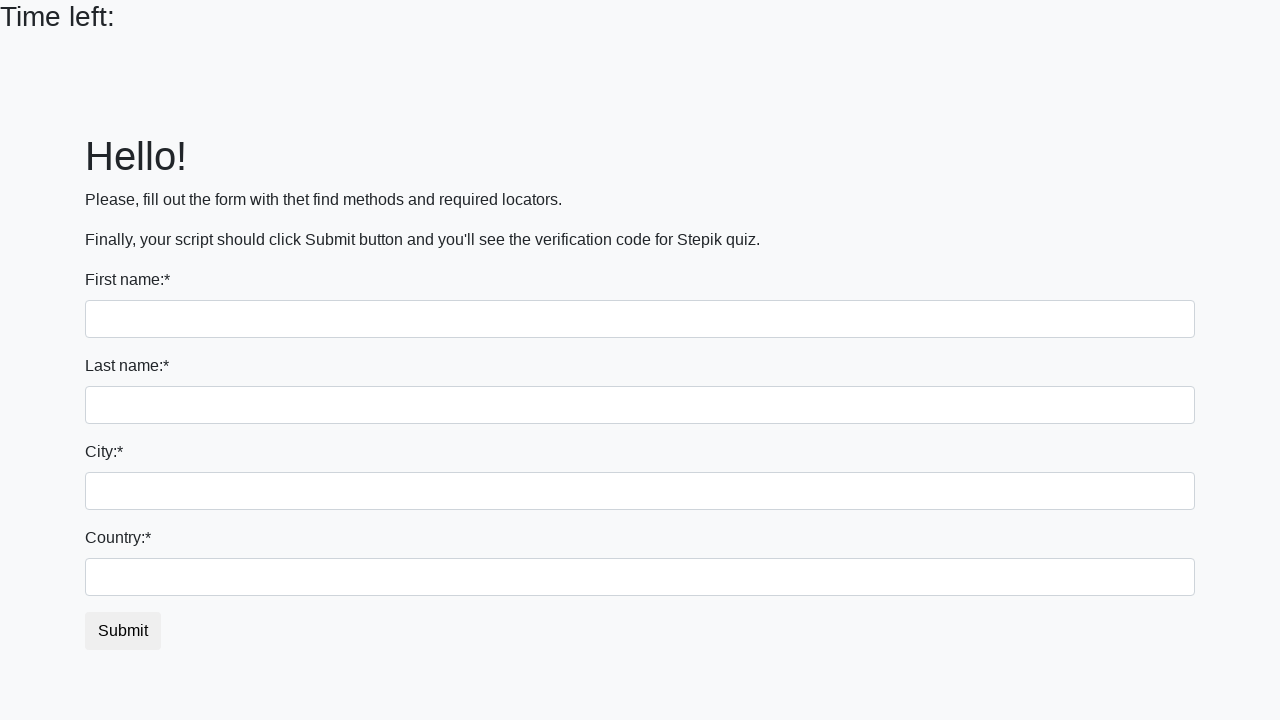

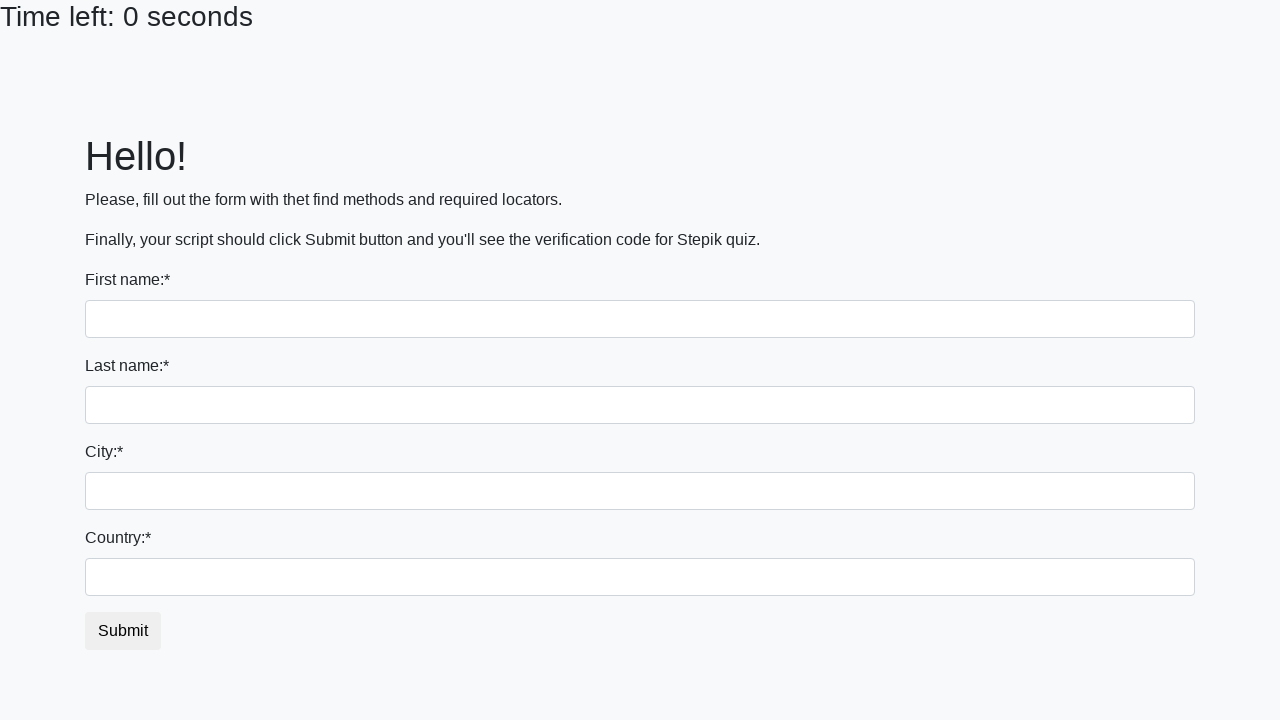